Tests the sorting functionality on the product page by selecting different sort options from a dropdown

Starting URL: https://www.saucedemo.com/

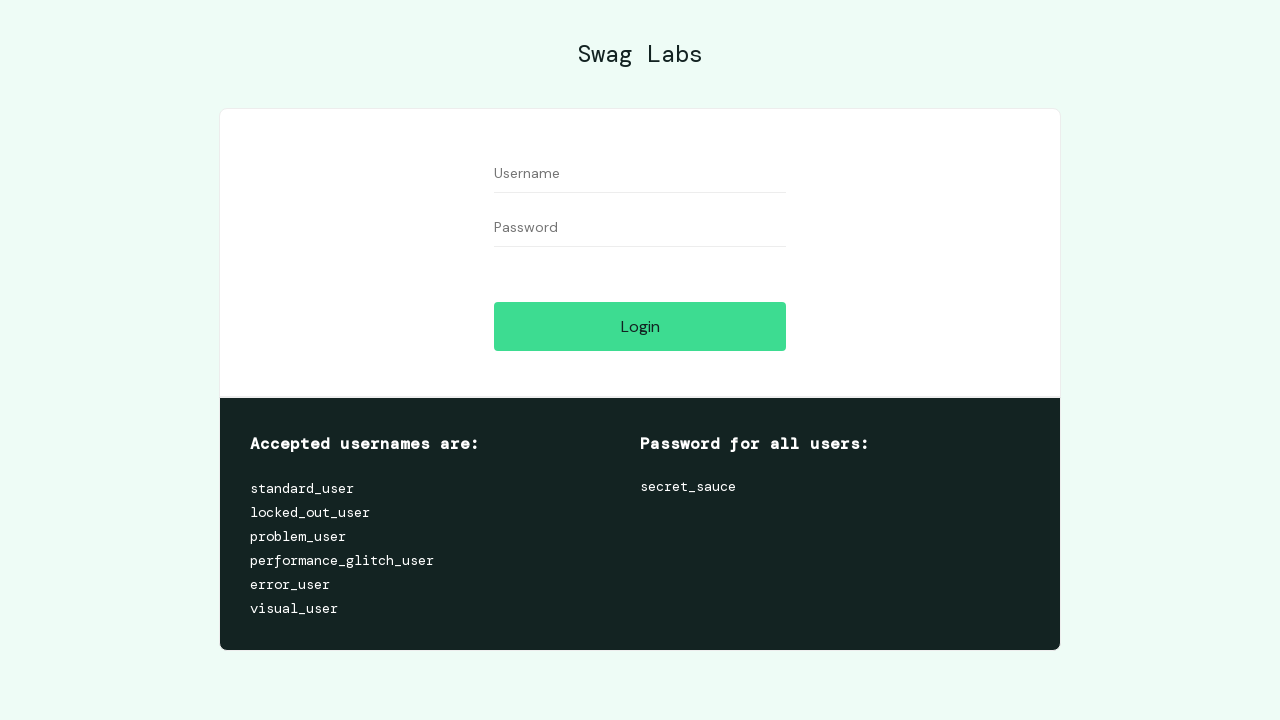

Filled username field with 'standard_user' on input[data-test='username']
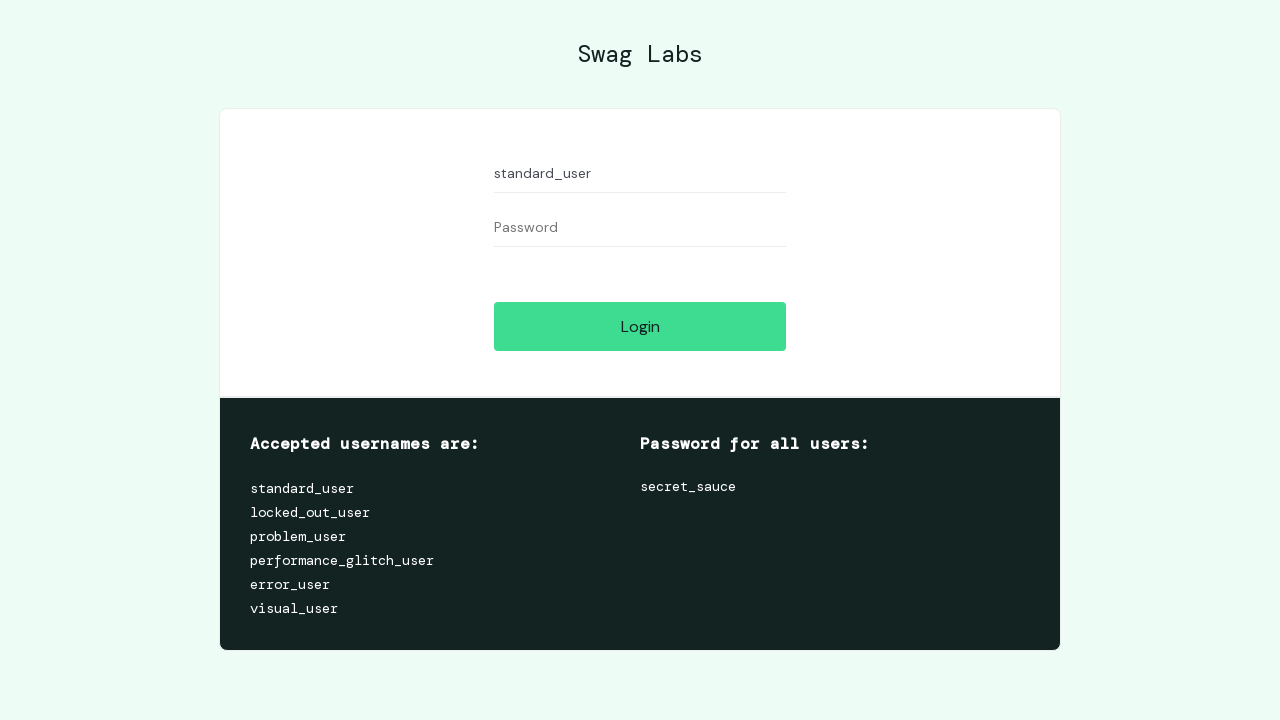

Filled password field with 'secret_sauce' on input[data-test='password']
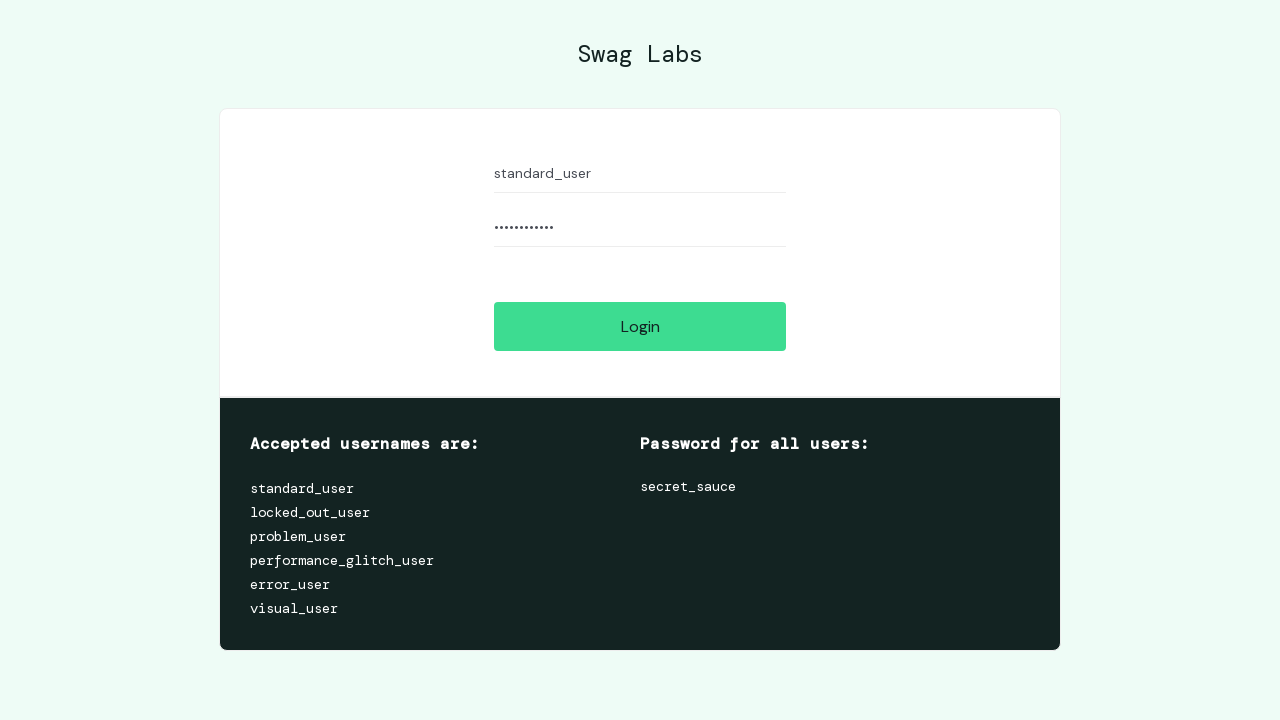

Clicked login button at (640, 326) on input[data-test='login-button']
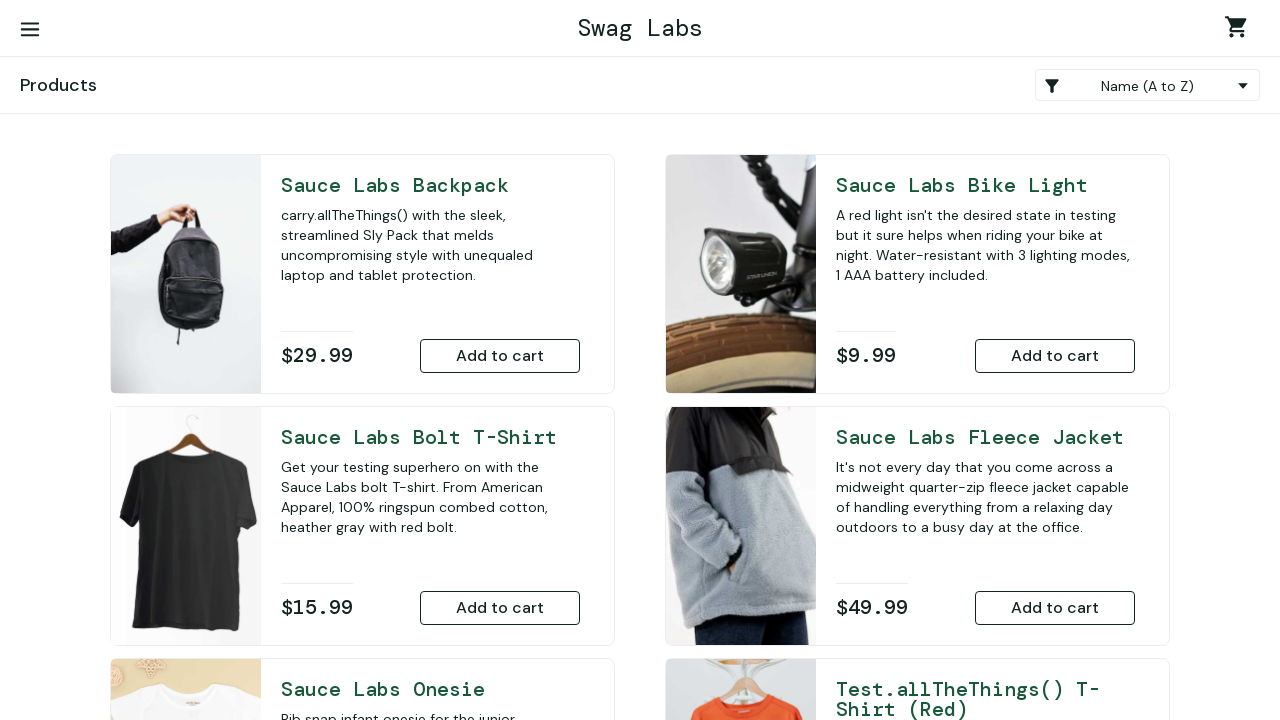

Product sort container loaded
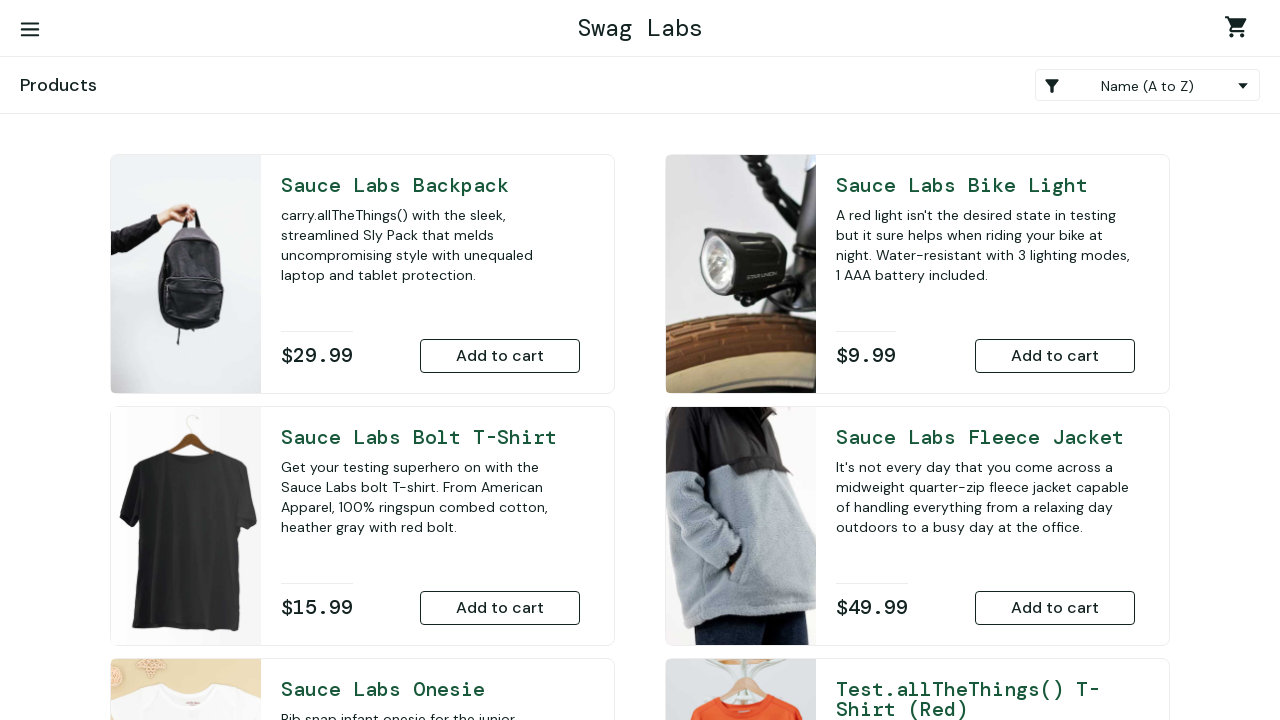

Selected 'Price (low to high)' sort option from dropdown on .product_sort_container
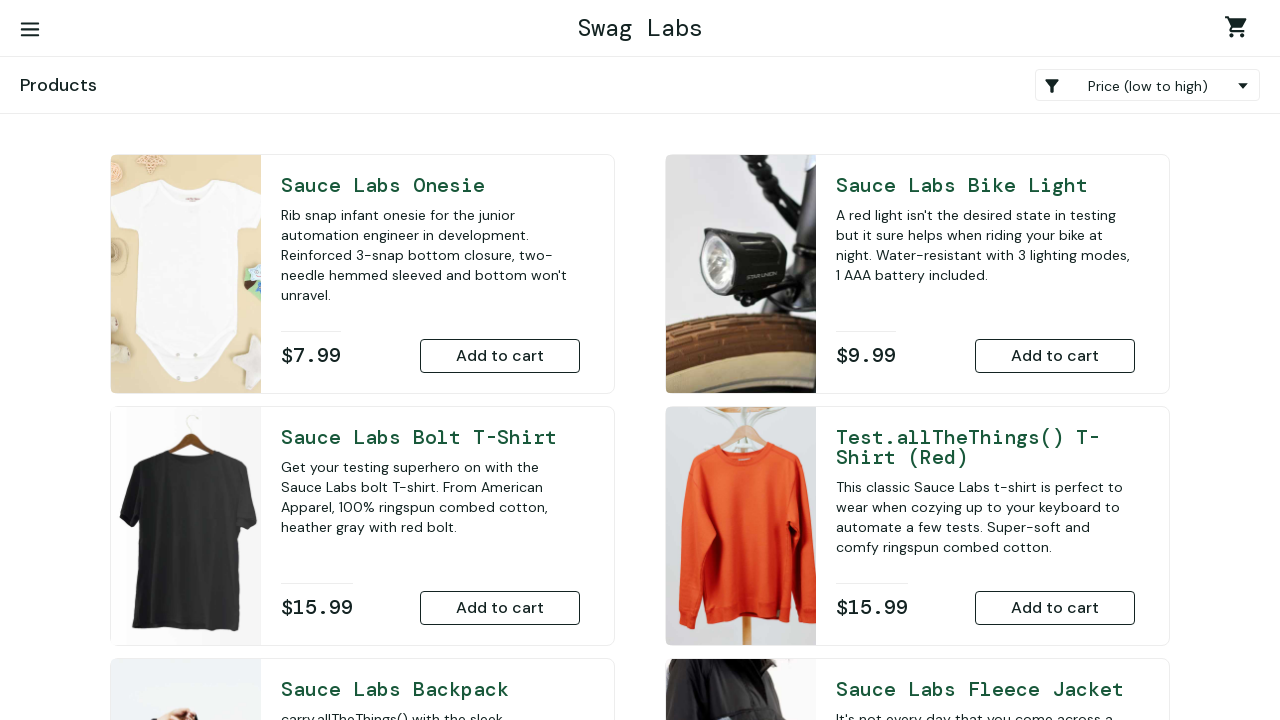

Product inventory items loaded after sorting
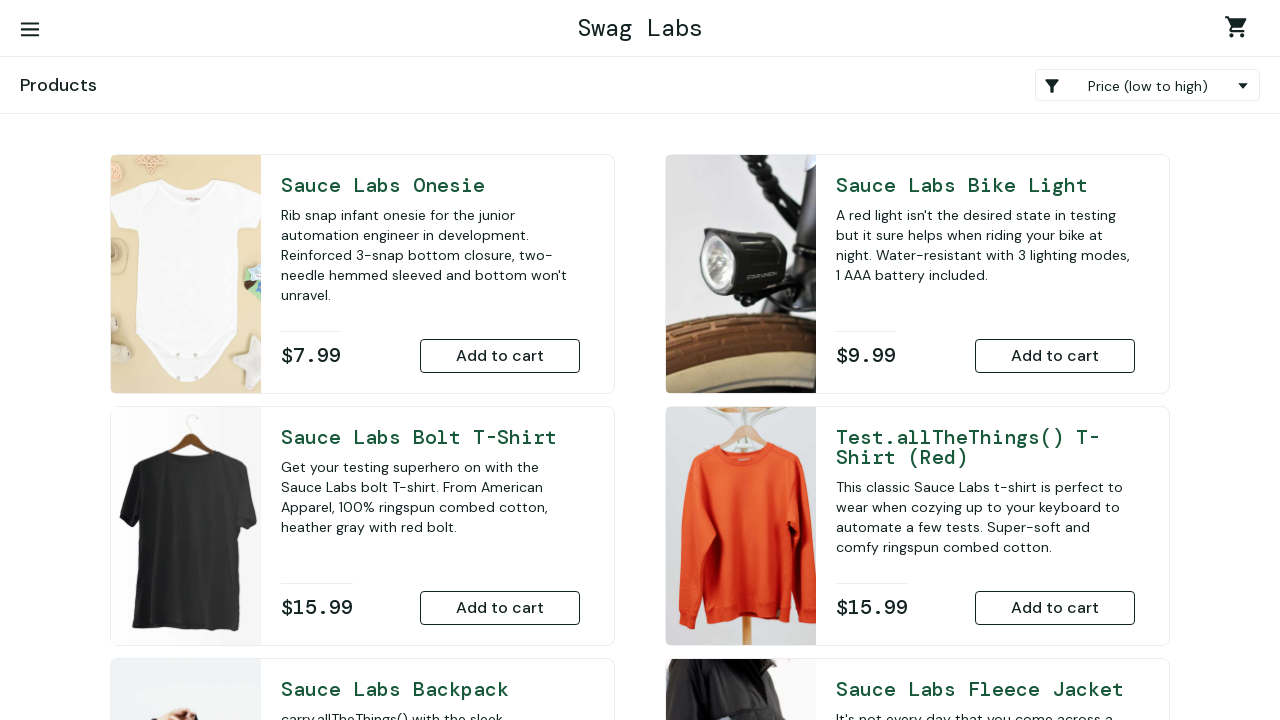

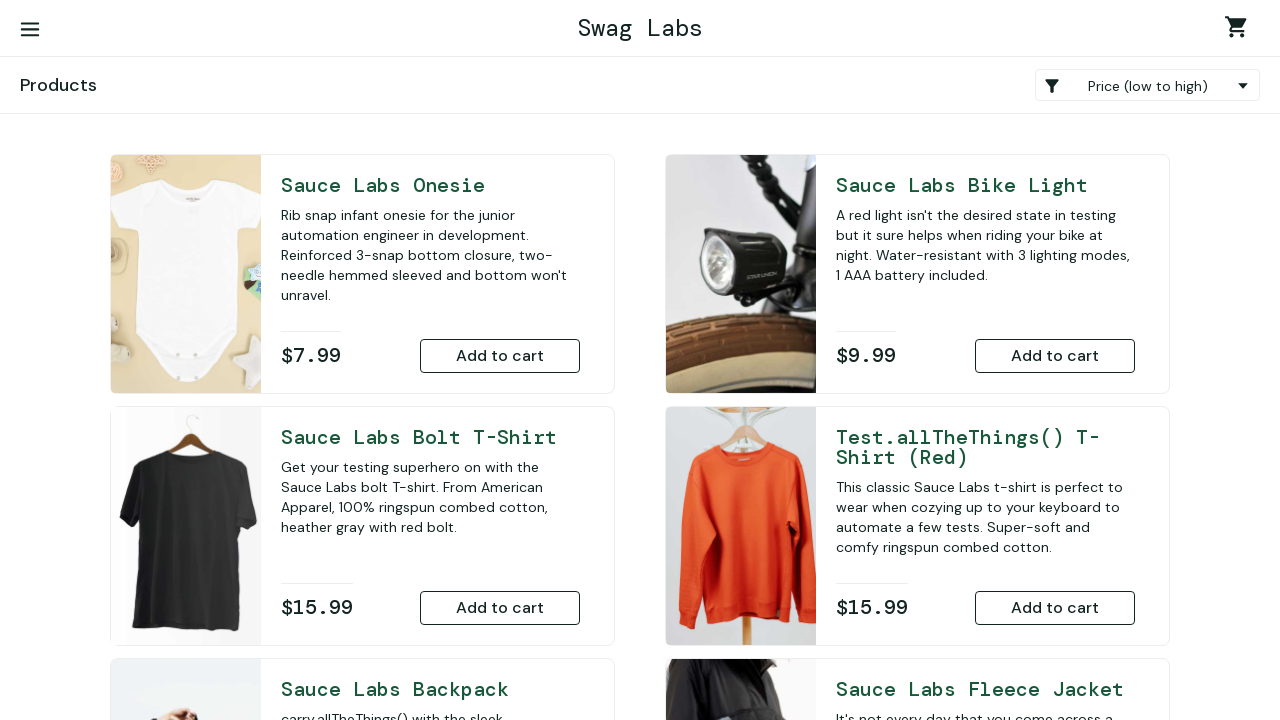